Tests that clicking a Delete button removes it from the page

Starting URL: http://the-internet.herokuapp.com/add_remove_elements/

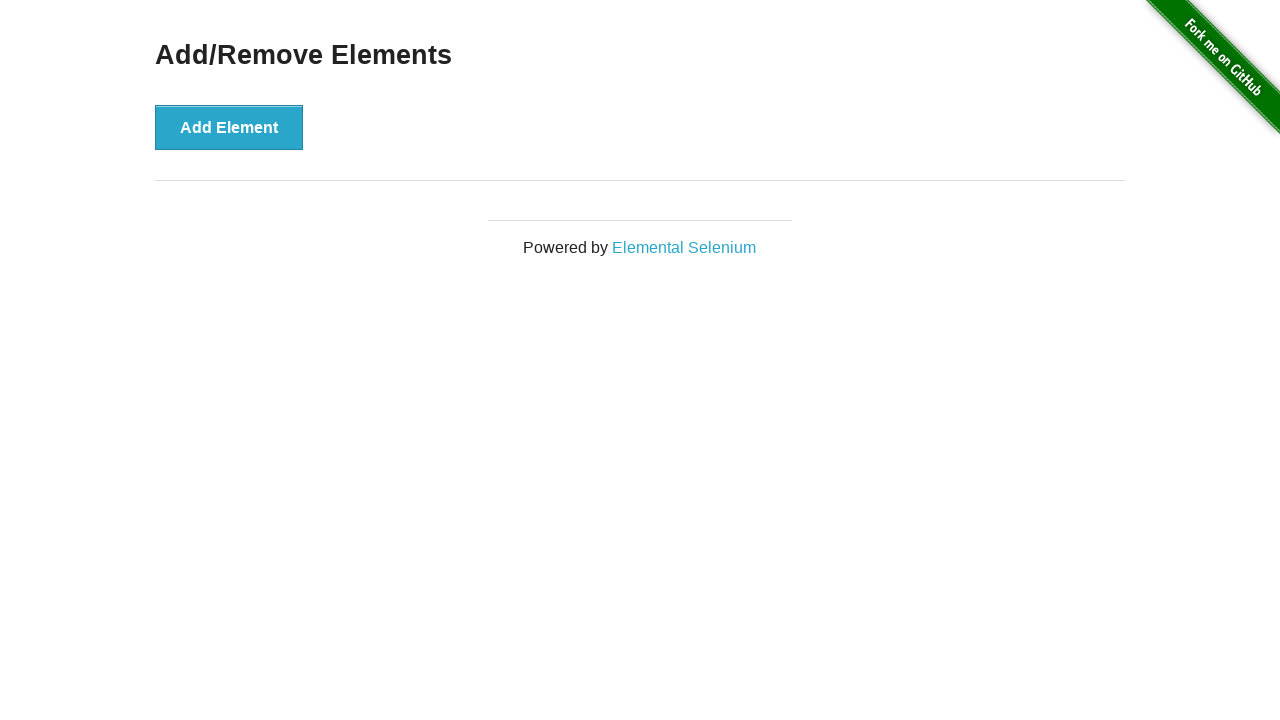

Clicked Add Element button to create a Delete button at (229, 127) on button
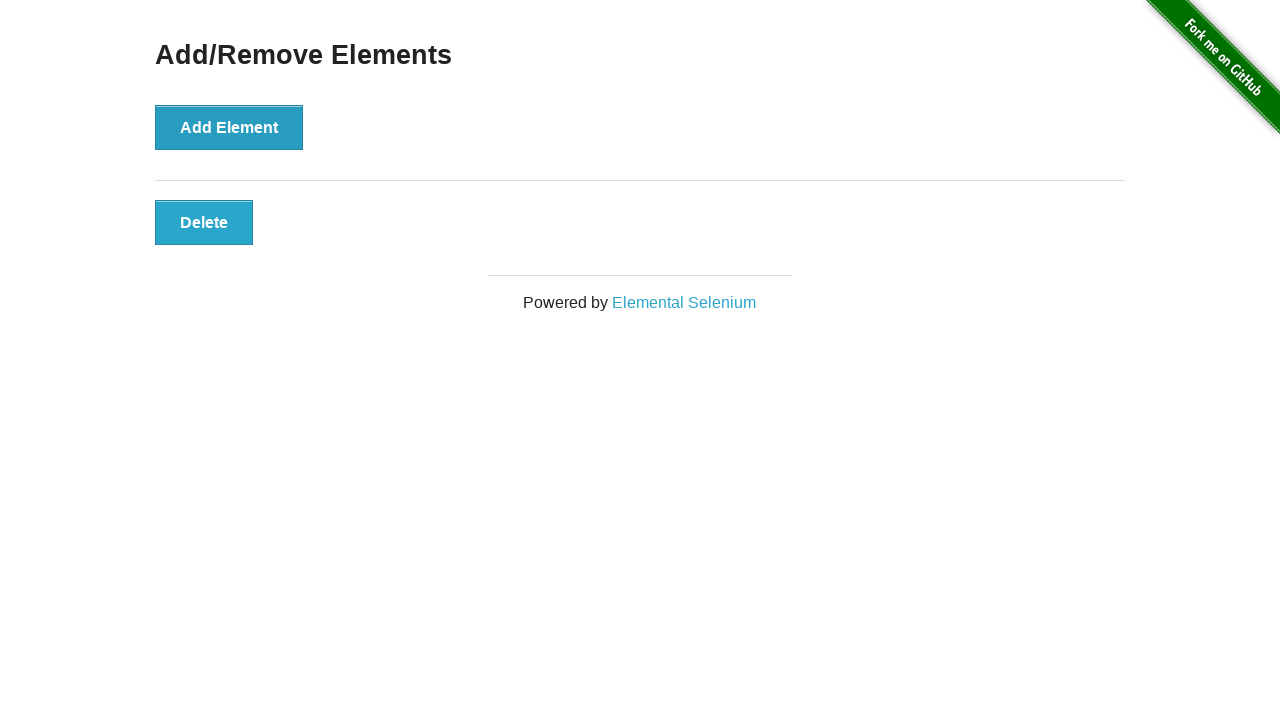

Delete button appeared on page
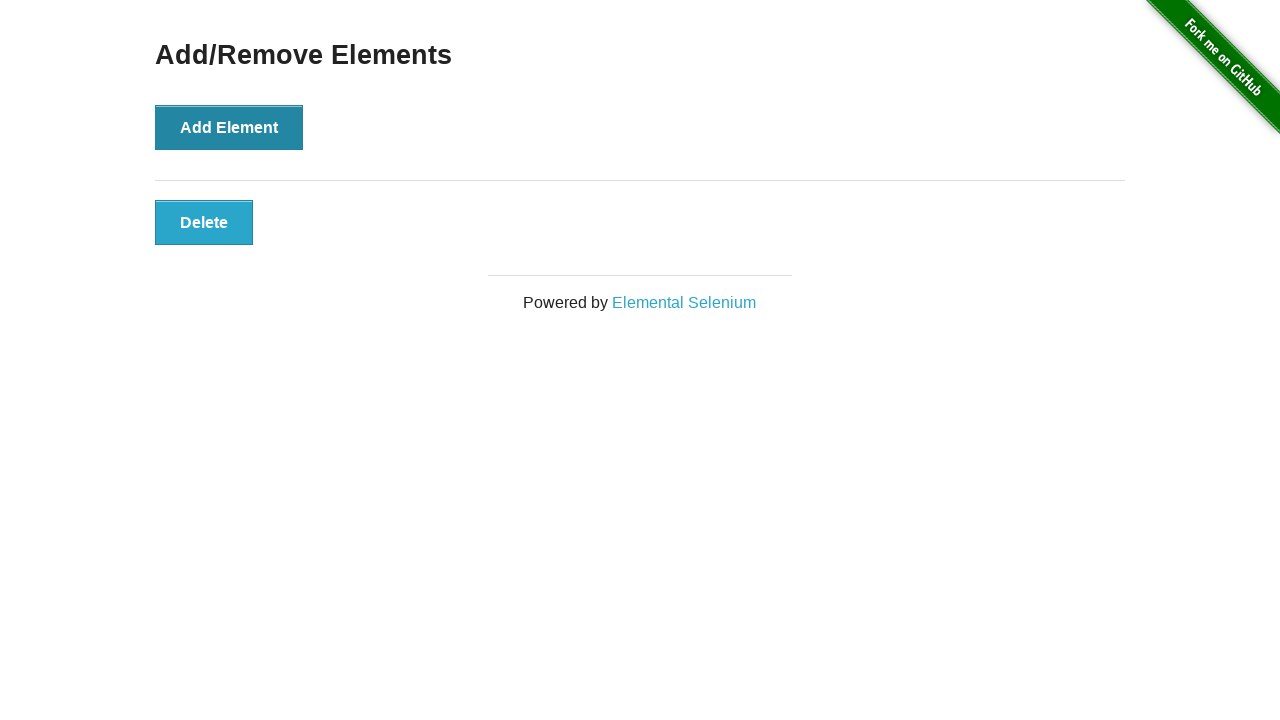

Clicked Delete button to remove it at (204, 222) on .added-manually
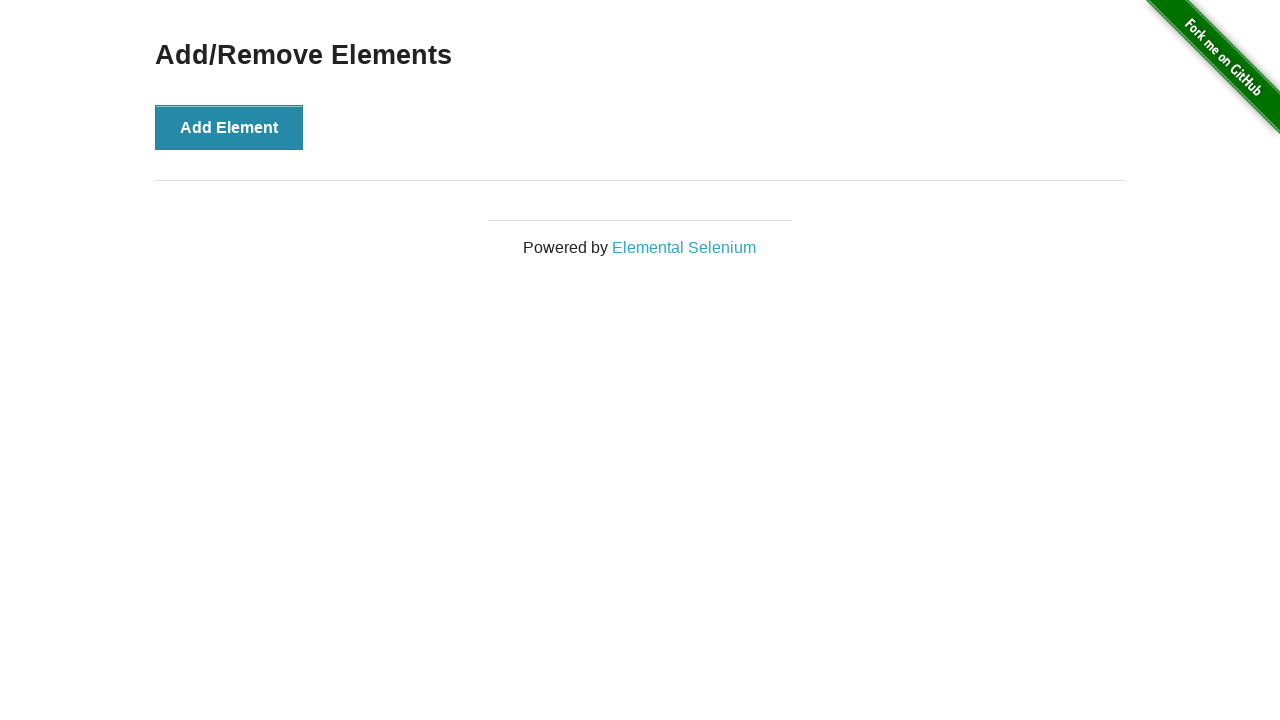

Located Delete buttons on page
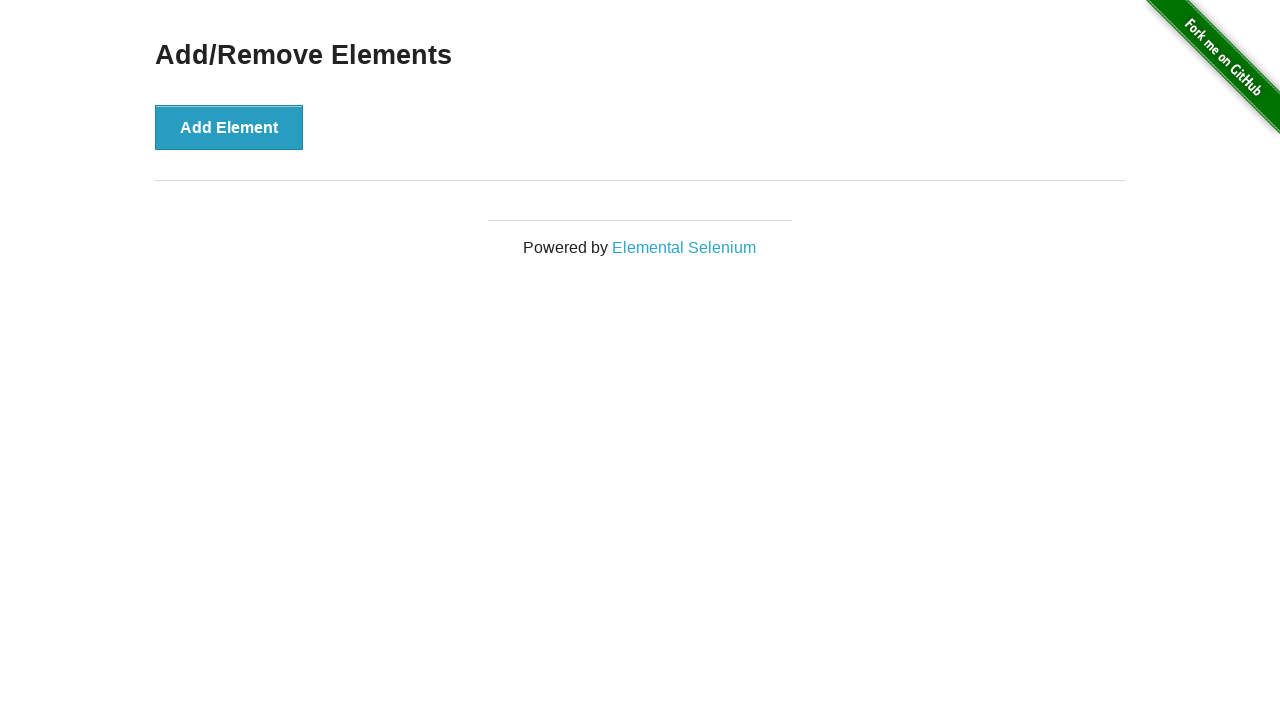

Verified no Delete buttons remain on page
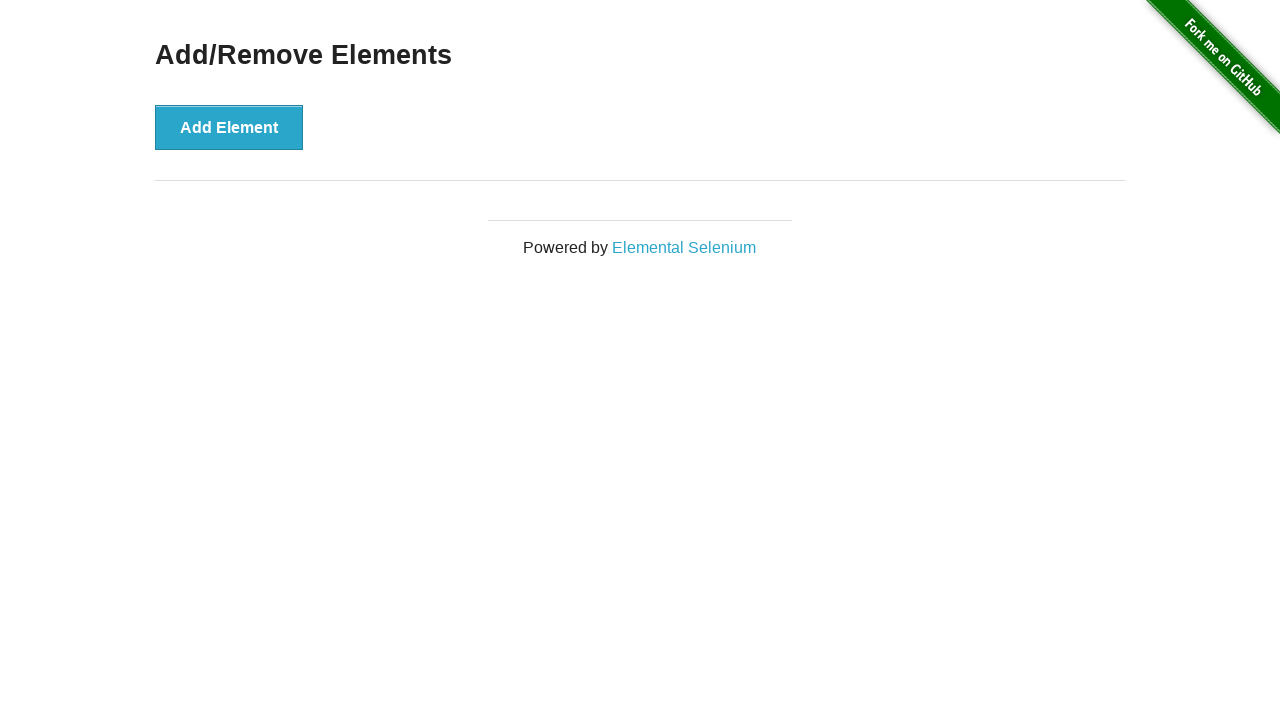

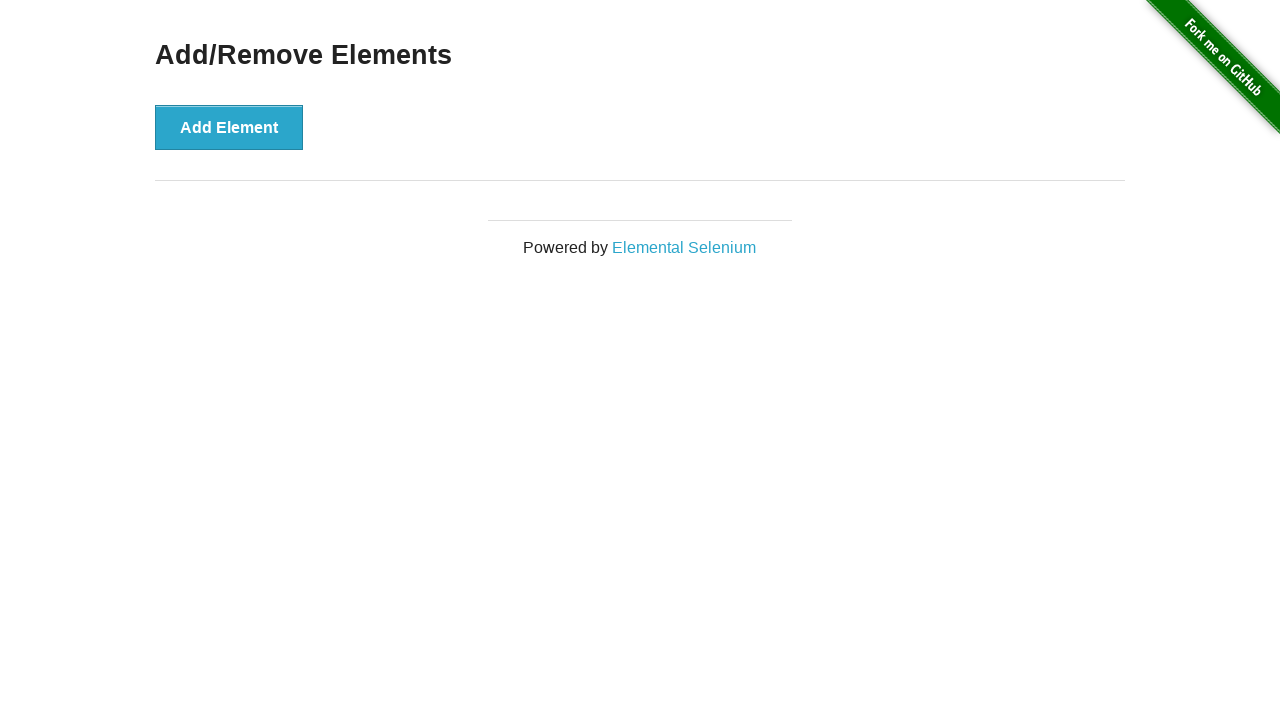